Opens the OrangeHRM demo website and waits for the page to load. This is a basic navigation test to verify the site is accessible.

Starting URL: https://opensource-demo.orangehrmlive.com/

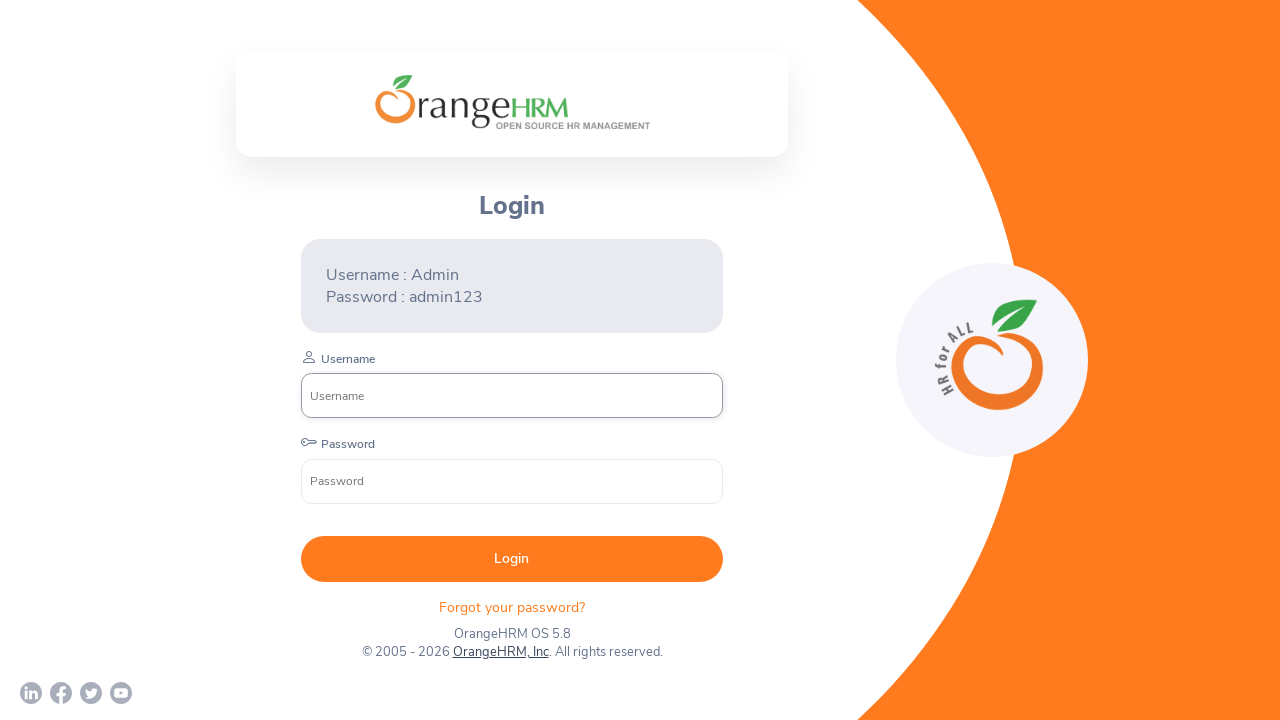

Navigated to OrangeHRM demo website
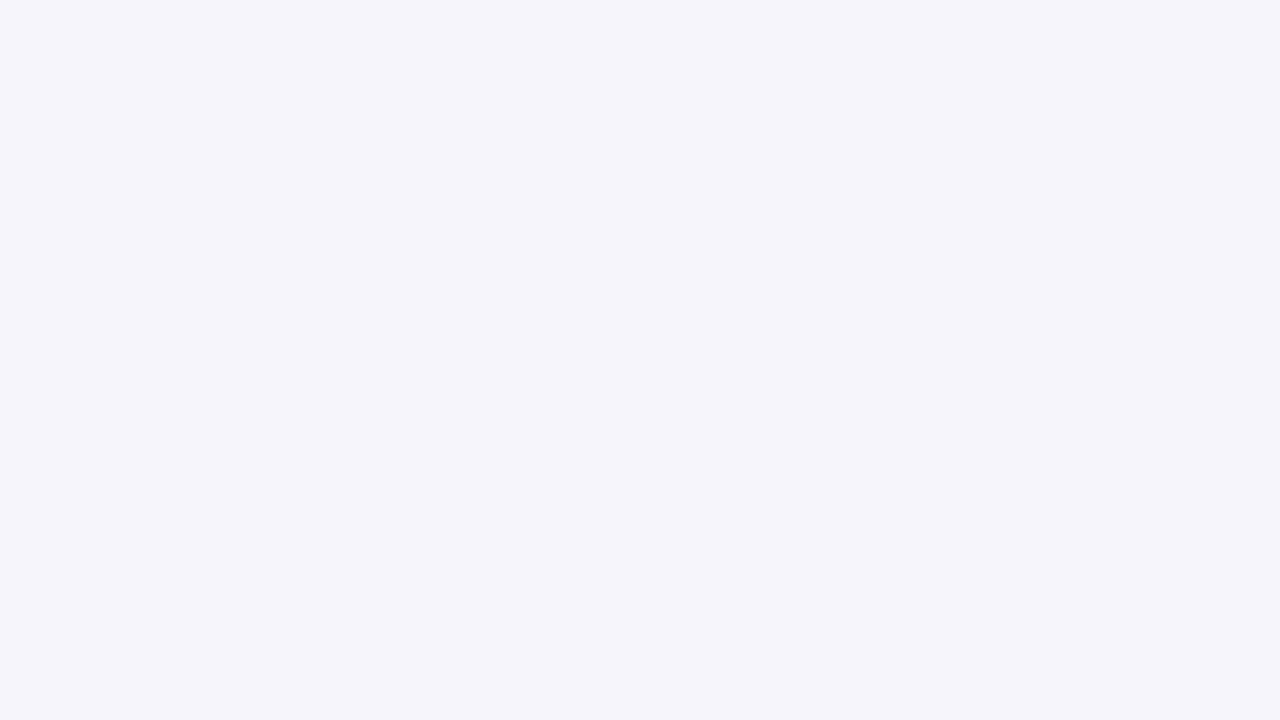

Page DOM content fully loaded
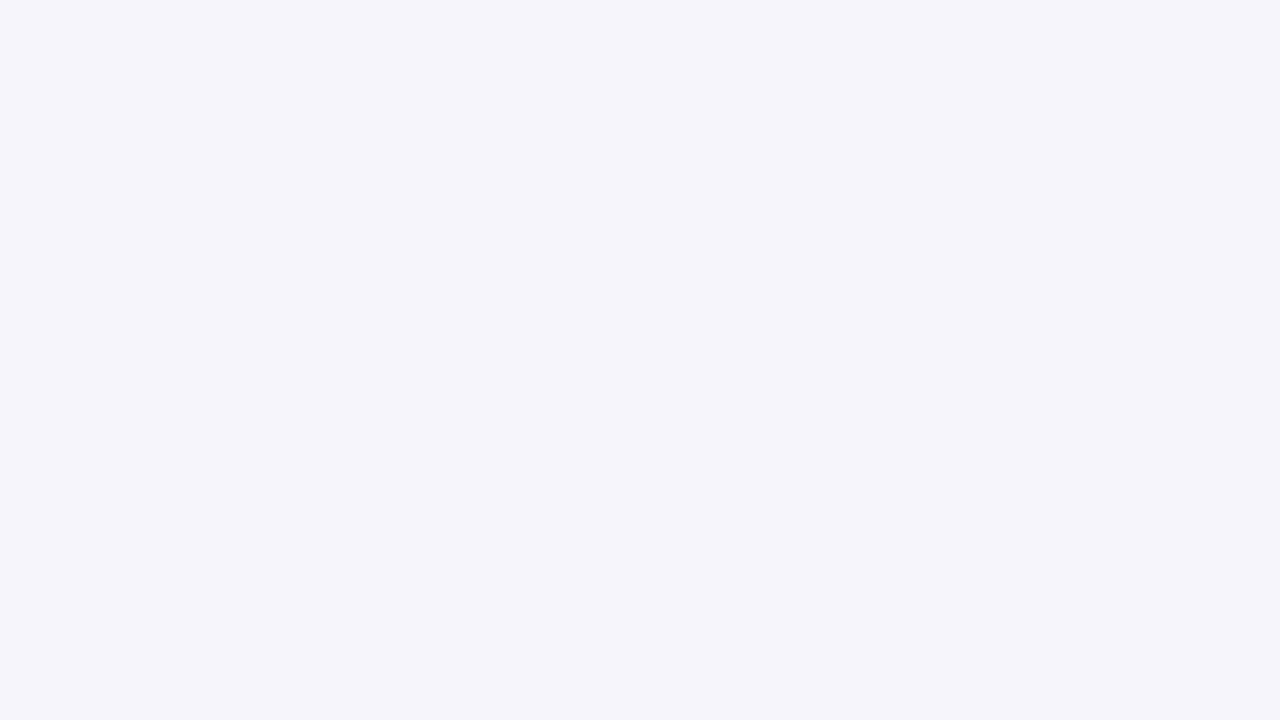

Username input field is visible on login page
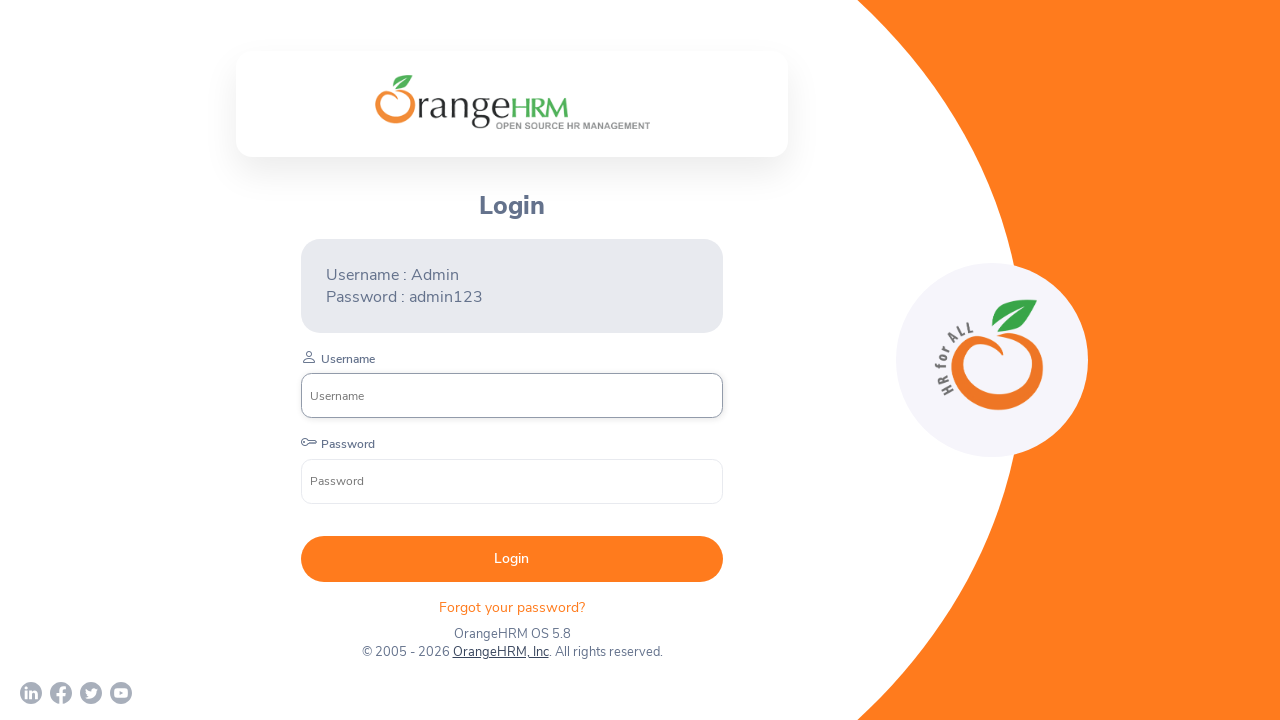

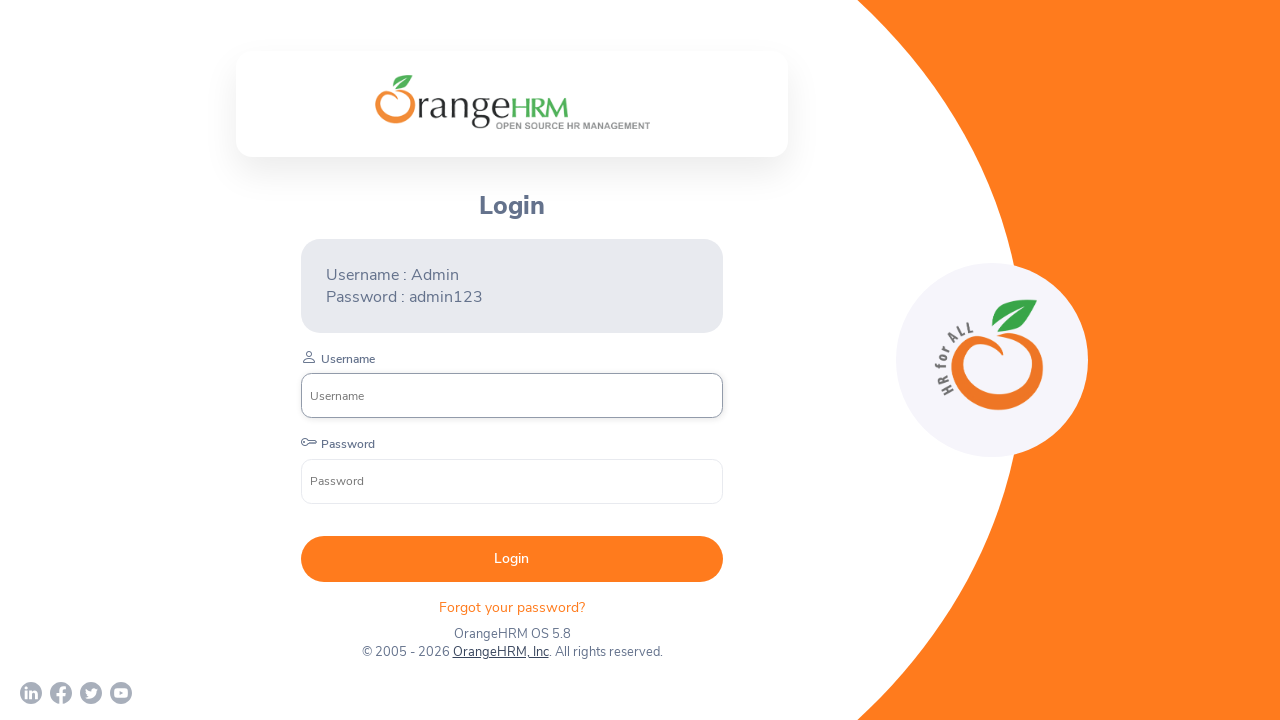